Tests alert handling functionality by triggering different types of alerts, verifying their text content, and accepting or dismissing them

Starting URL: https://rahulshettyacademy.com/AutomationPractice/

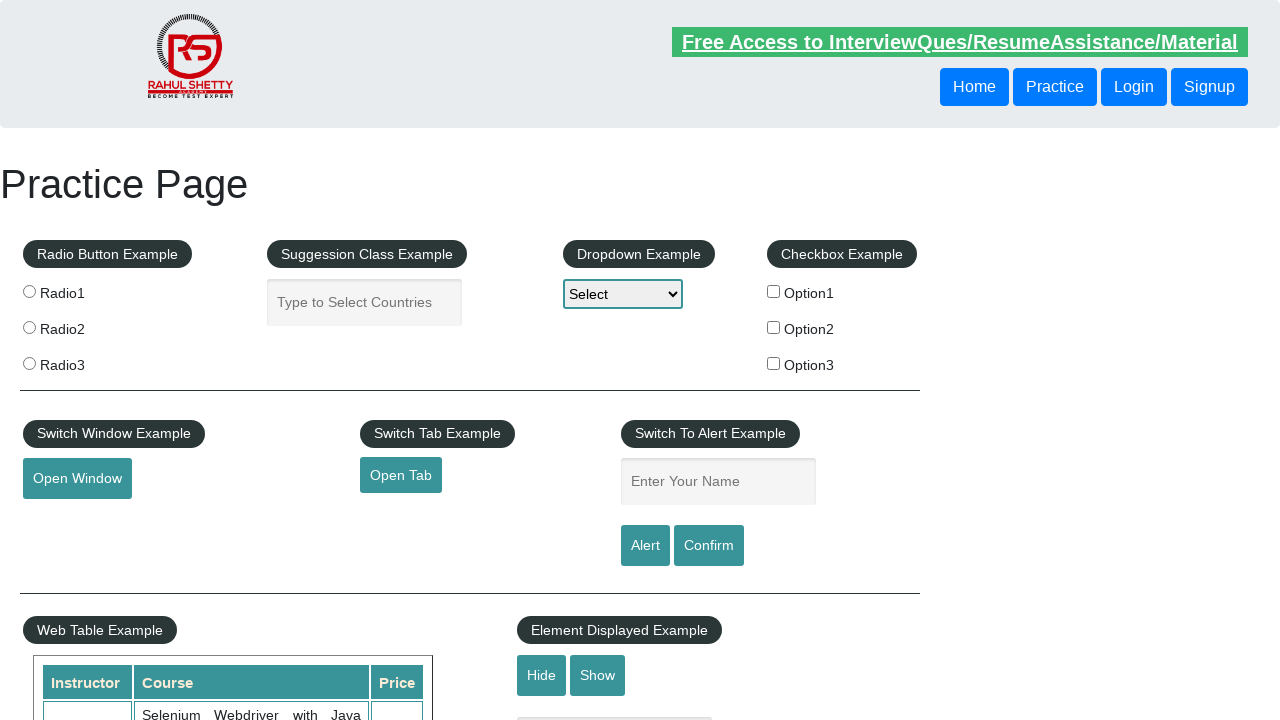

Filled name field with 'Viji M' on #name
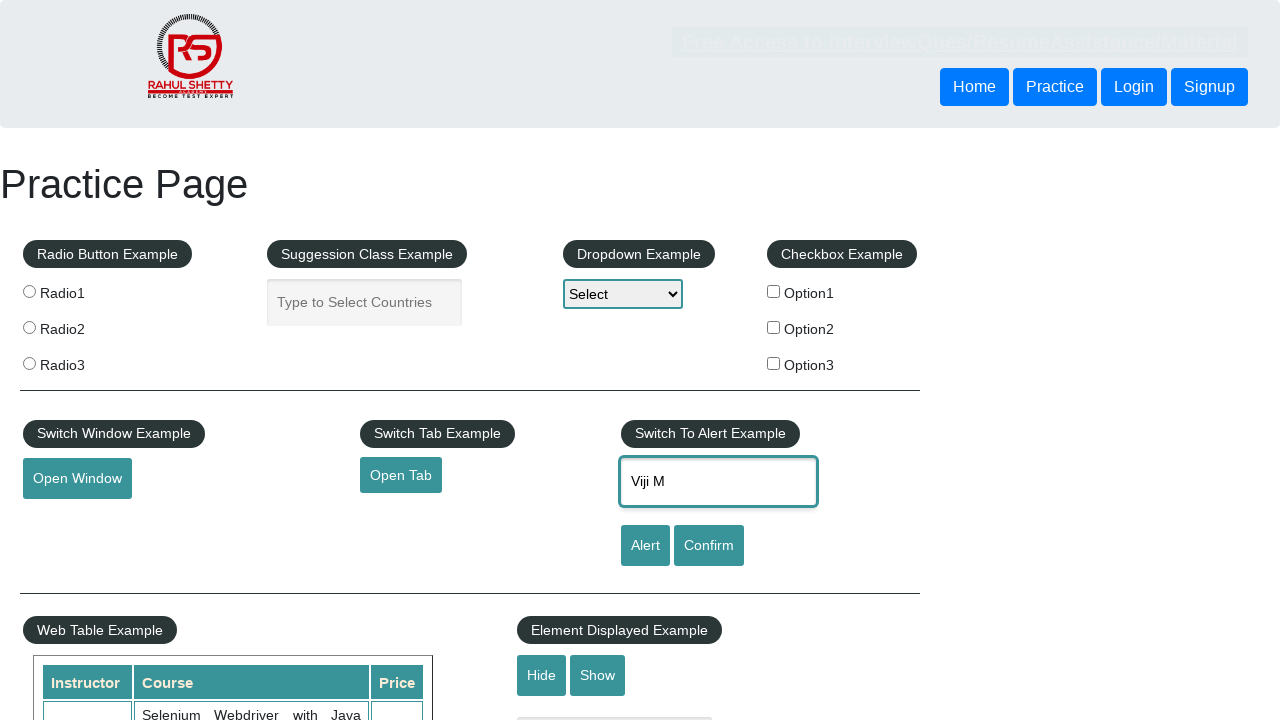

Clicked alert button to trigger first alert at (645, 546) on xpath=//input[@id='alertbtn']
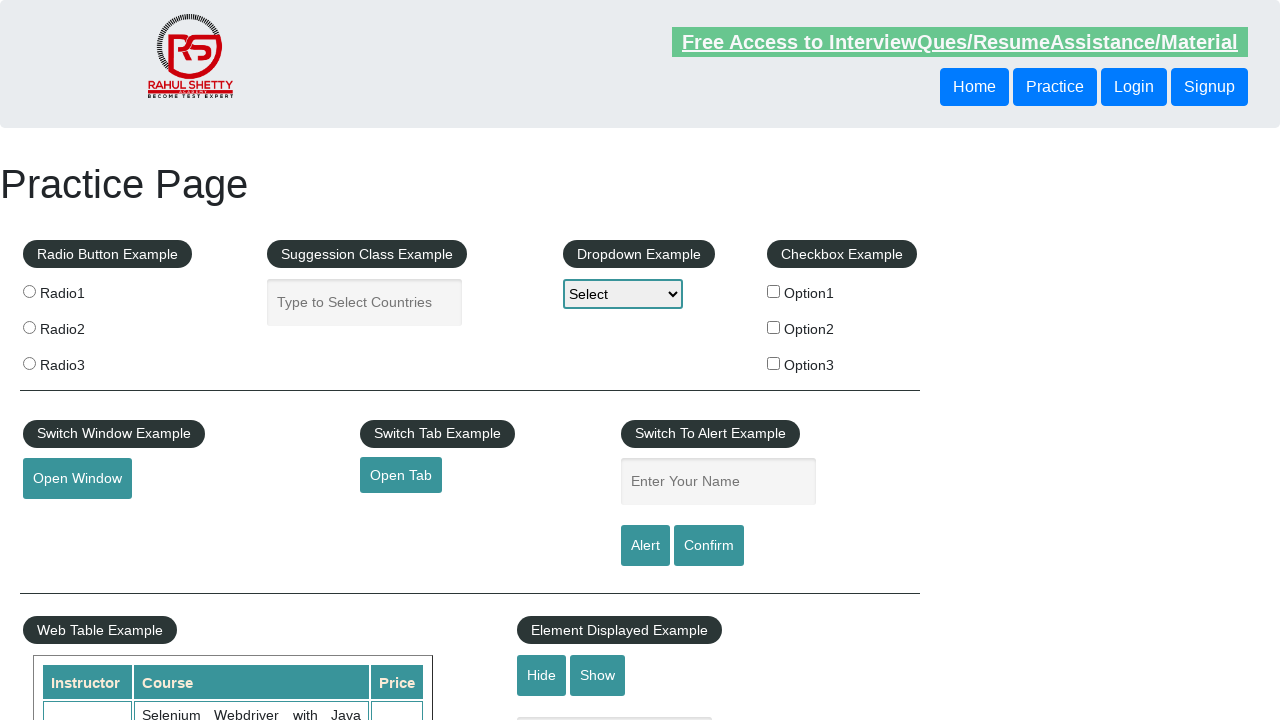

Set up dialog handler to accept alerts
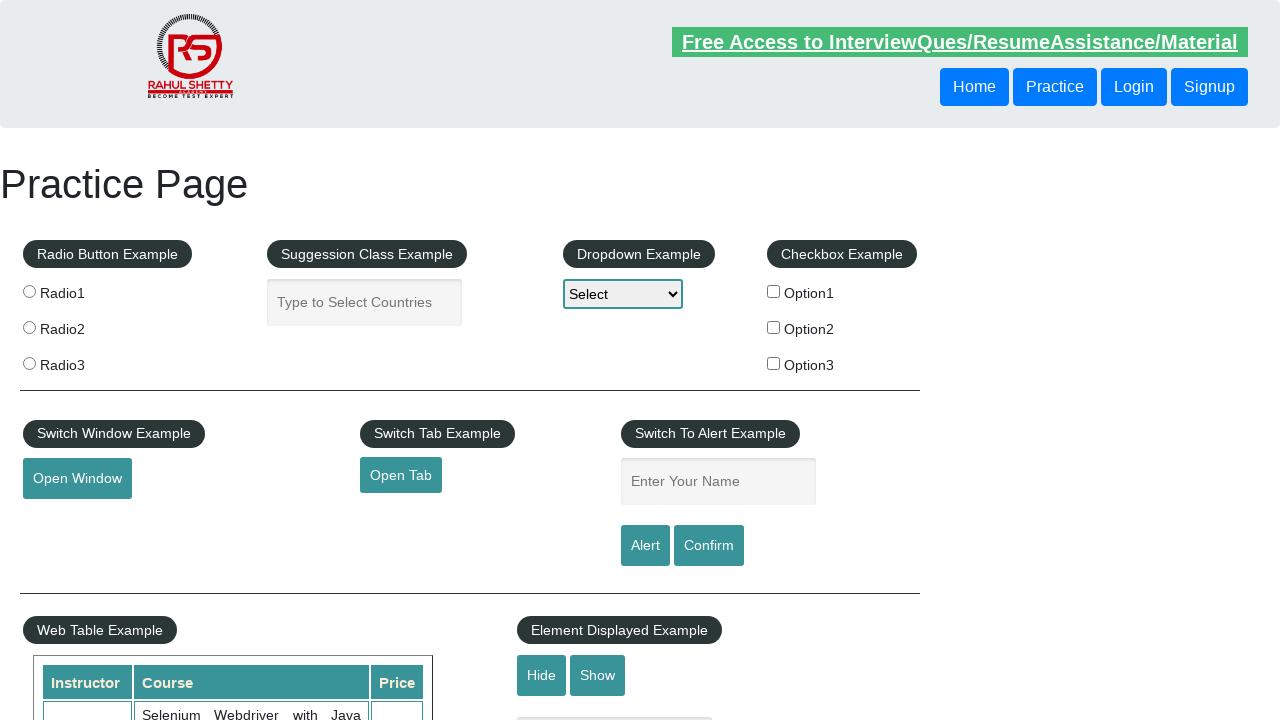

Waited 500ms for alert to be handled
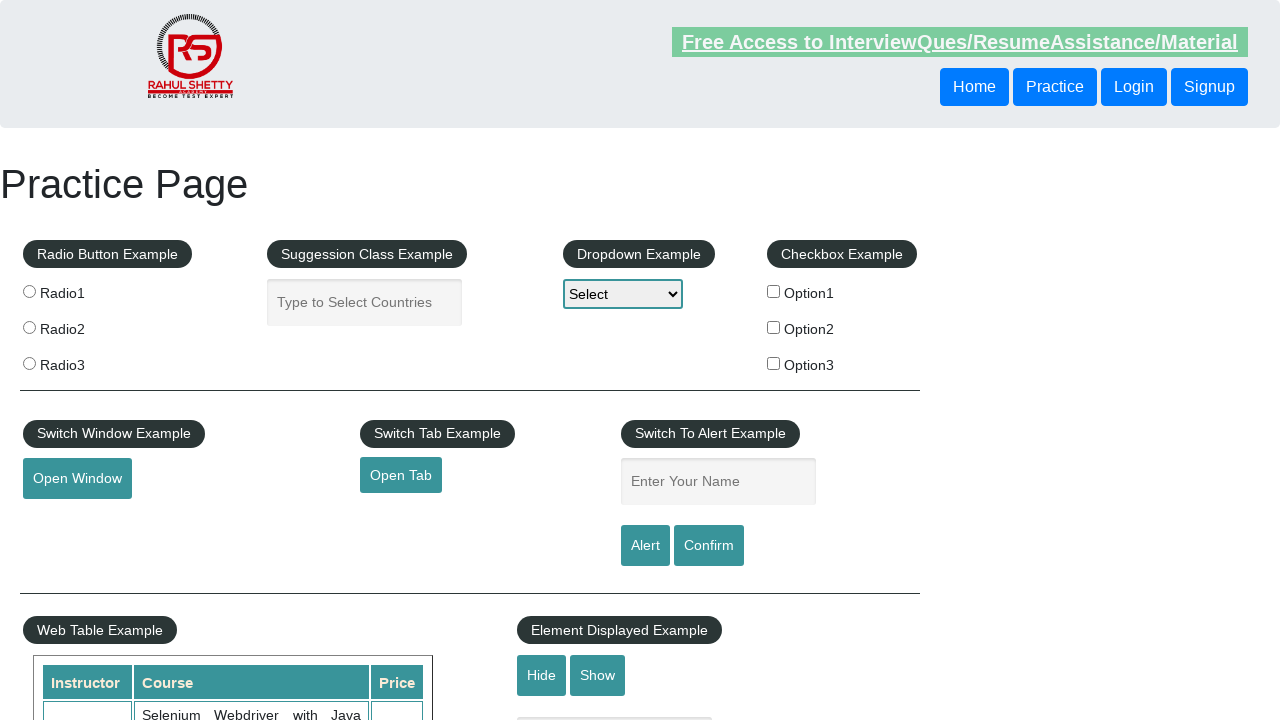

Clicked confirm button to trigger second alert at (709, 546) on xpath=//input[@id='confirmbtn']
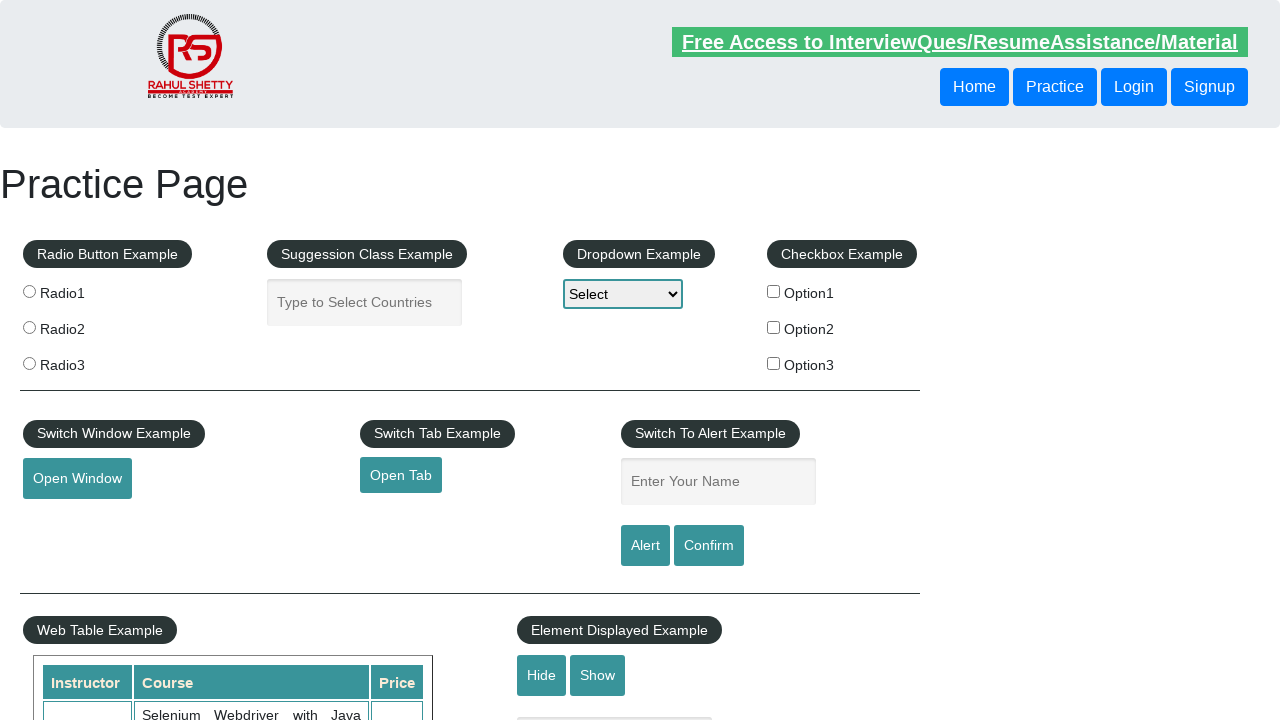

Set up dialog handler to dismiss confirm dialogs
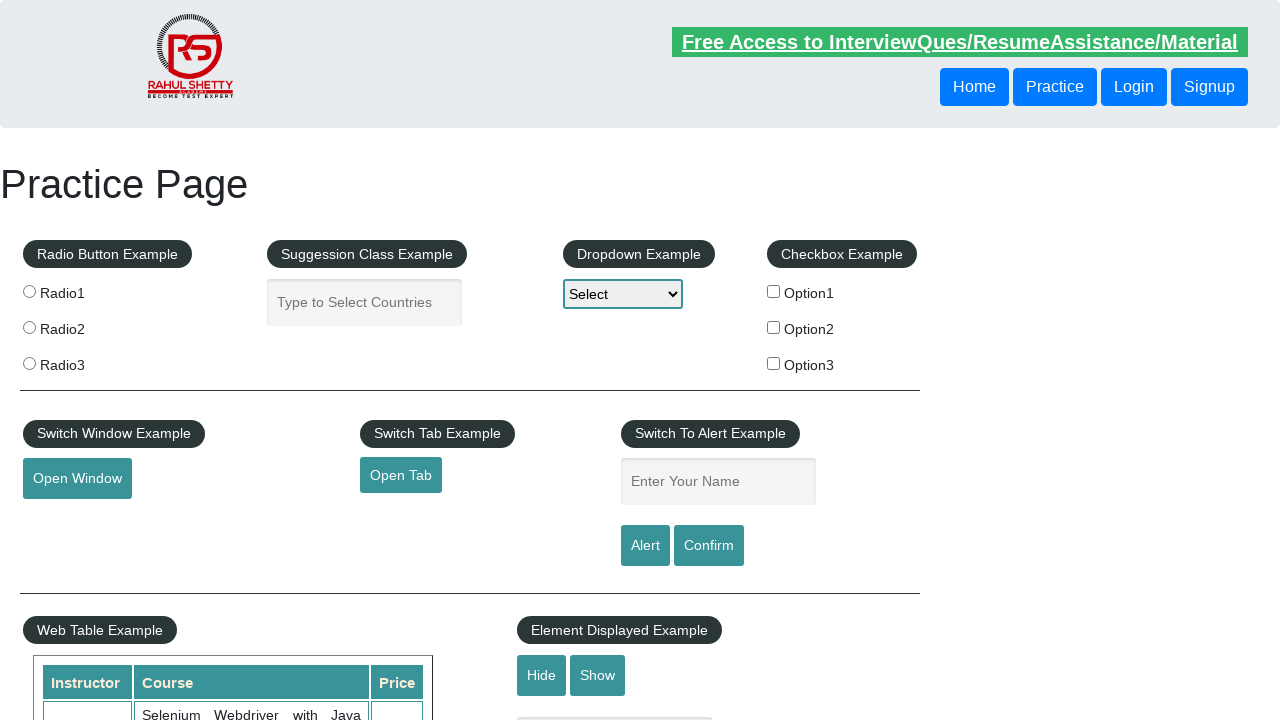

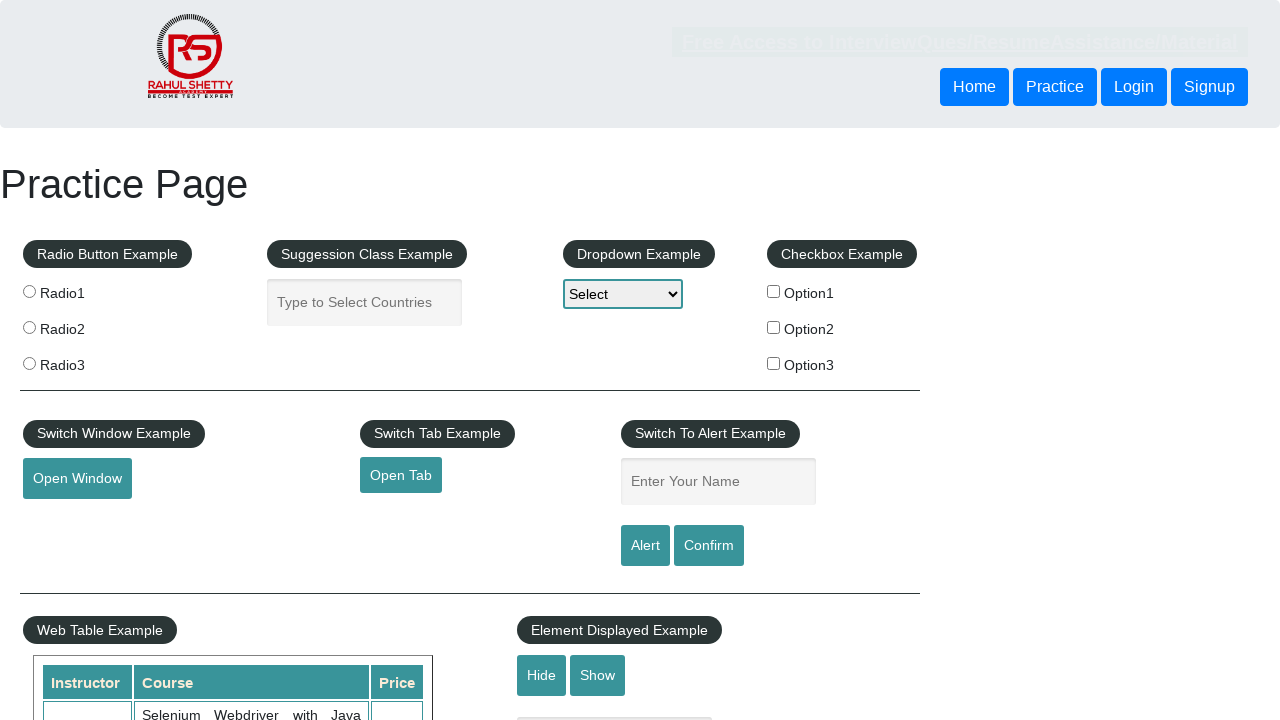